Tests the CloudPlexo training contact form by filling out all required fields including course funding selection, training course selection, personal details, phone number, email, and optional message, then submits the form.

Starting URL: https://cloudplexo.com/contact-training/

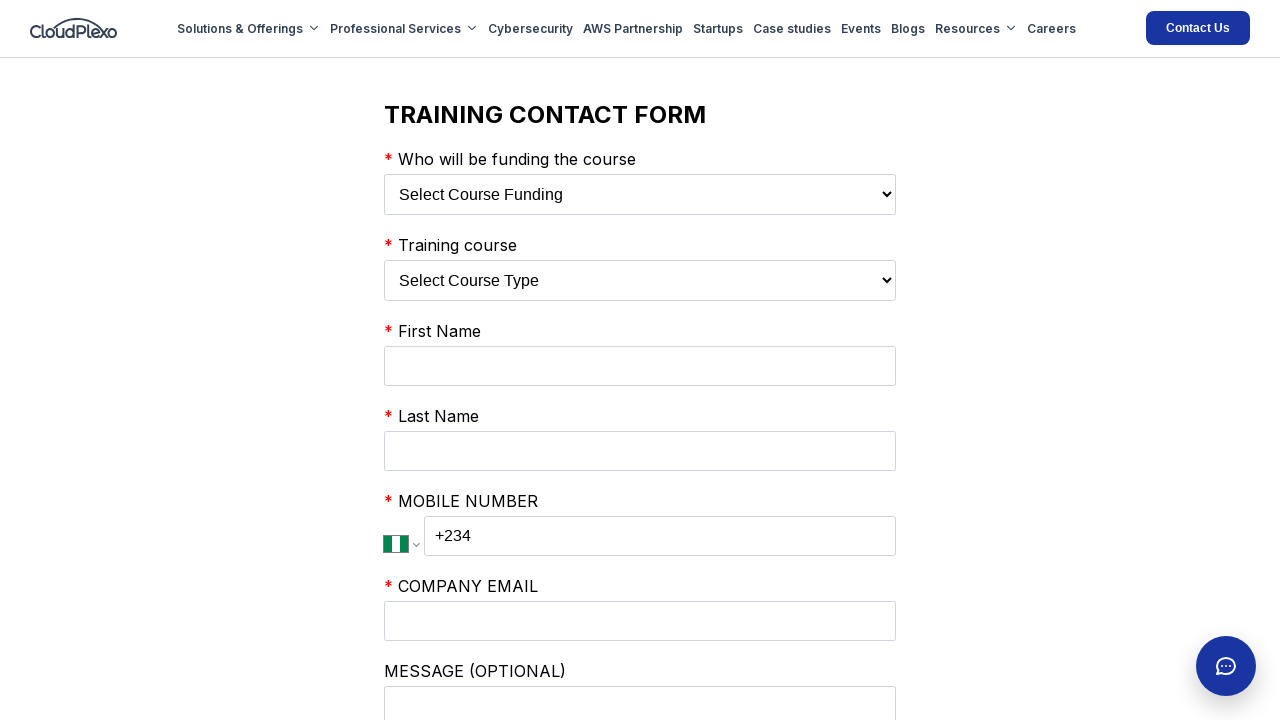

Selected 'My Employer' as course funding option on select:has(option[value='My Employer'])
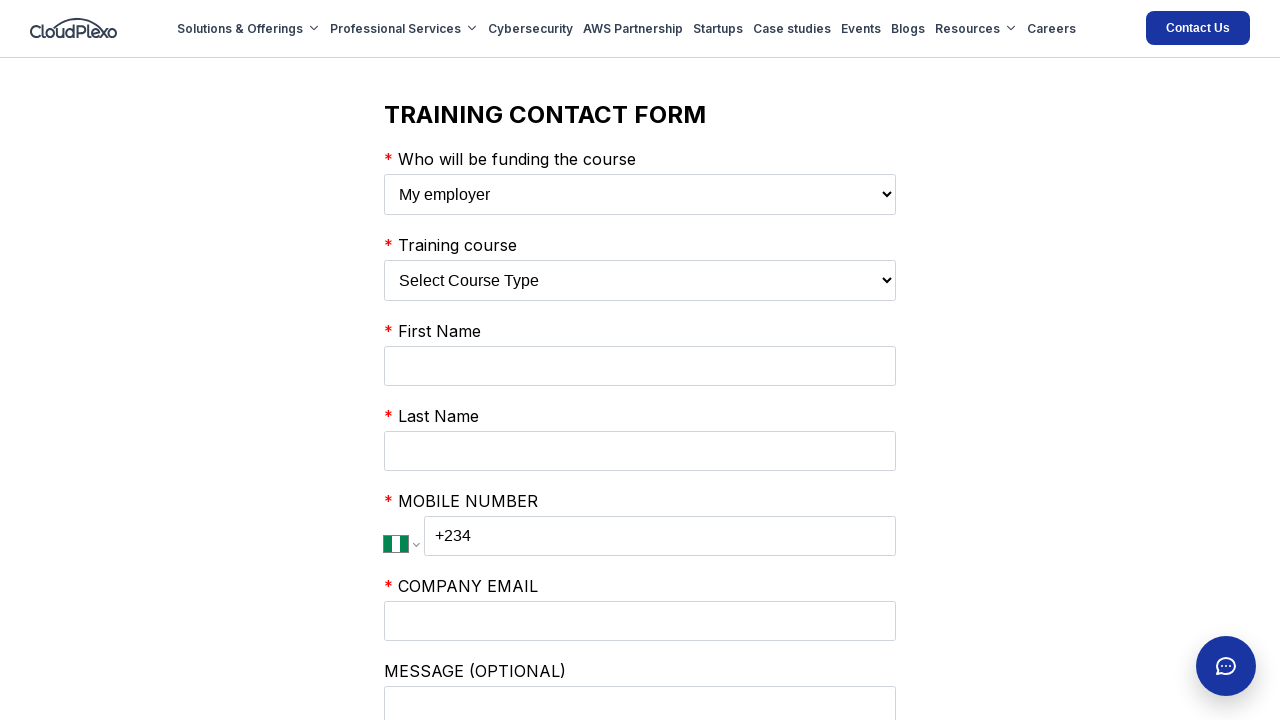

Selected 'AWS CERTIFIED DEVELOPER COURSE' as training course on select:has(option[value='AWS CERTIFIED DEVELOPER COURSE'])
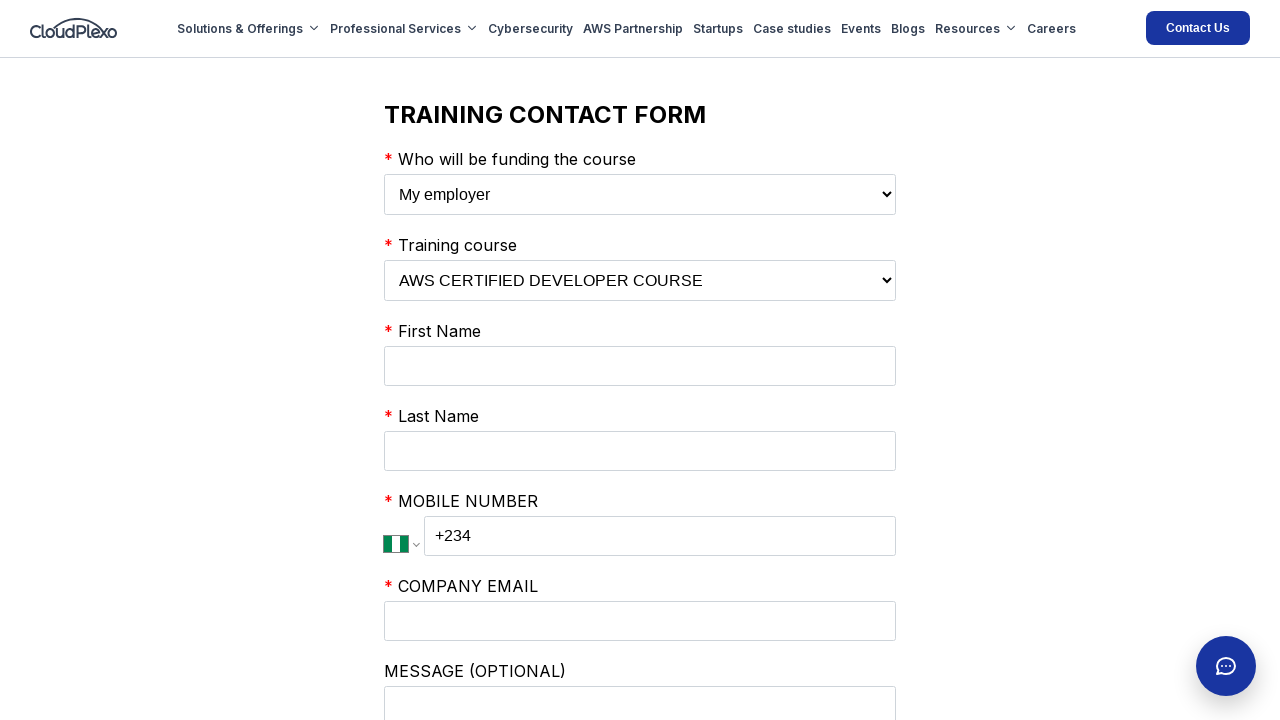

Filled first name field with 'Michael' on input[name='firstName']
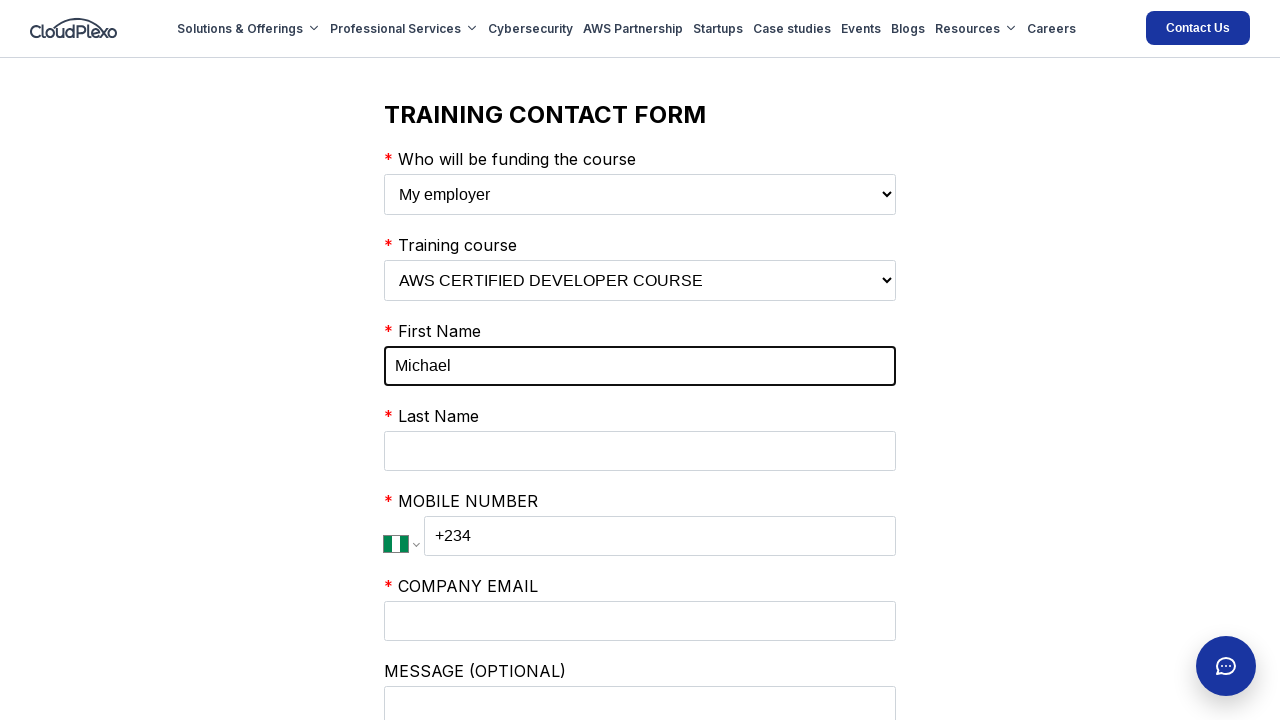

Filled last name field with 'Thompson' on input[name='lastName']
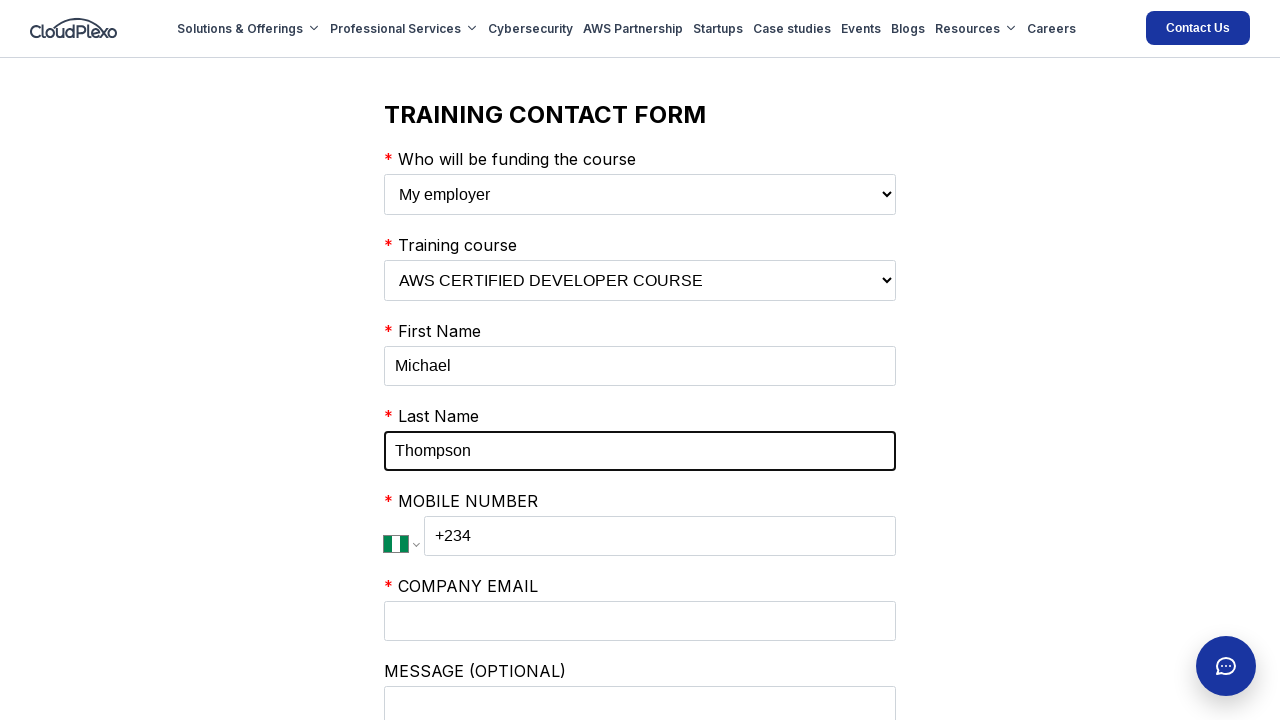

Selected 'US' as country for phone number on select.PhoneInputCountrySelect
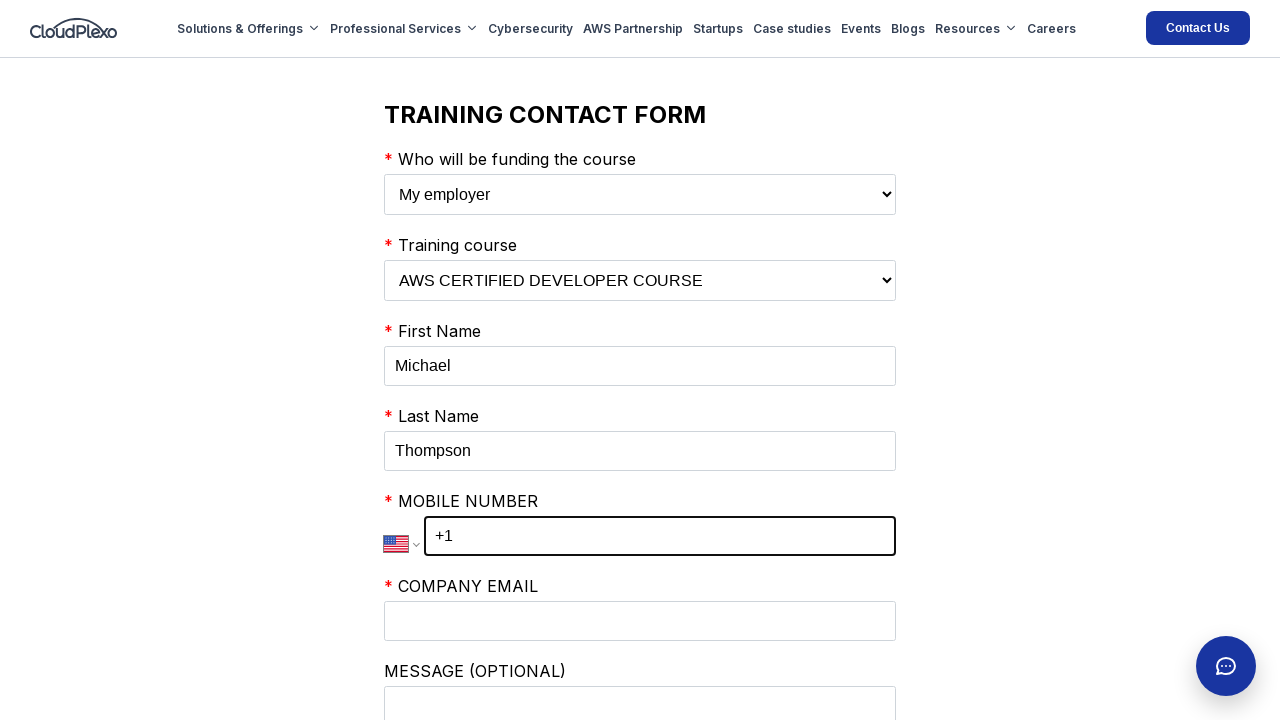

Filled phone number field with '+1 555-234-5678' on input.PhoneInputInput
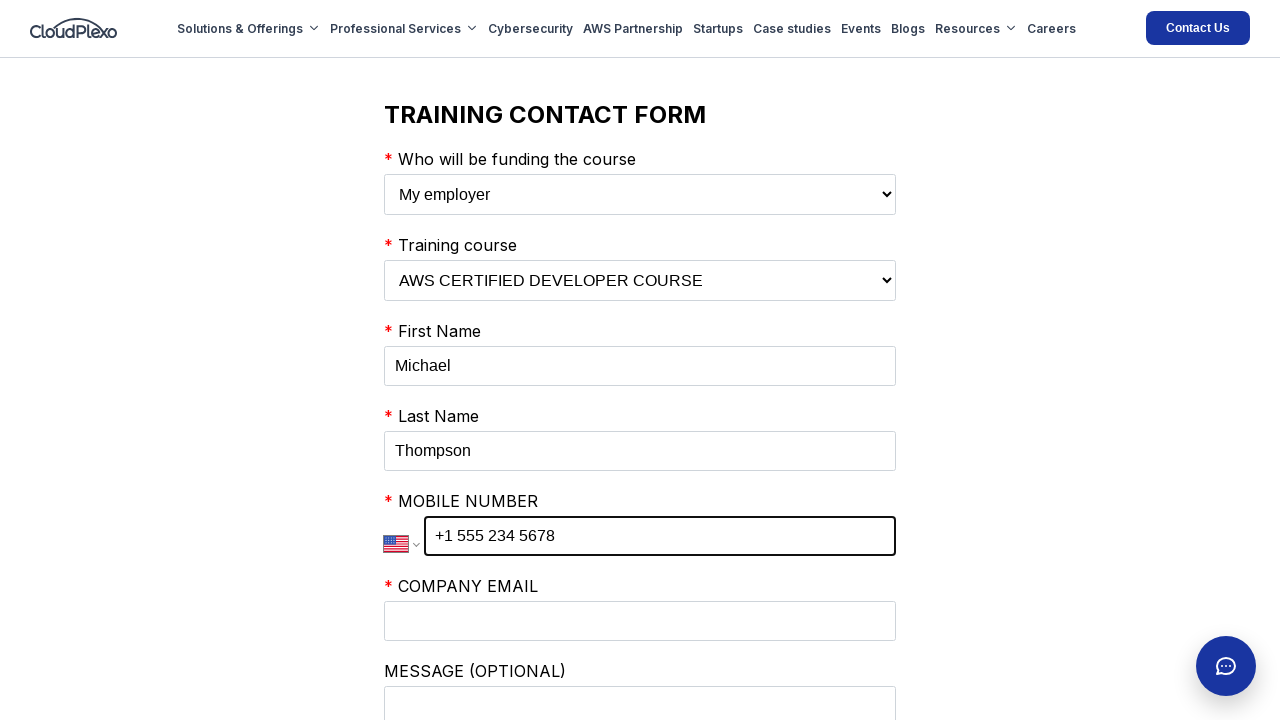

Filled business email field with 'michael.thompson@techcorp.com' on input[name='businessEmail']
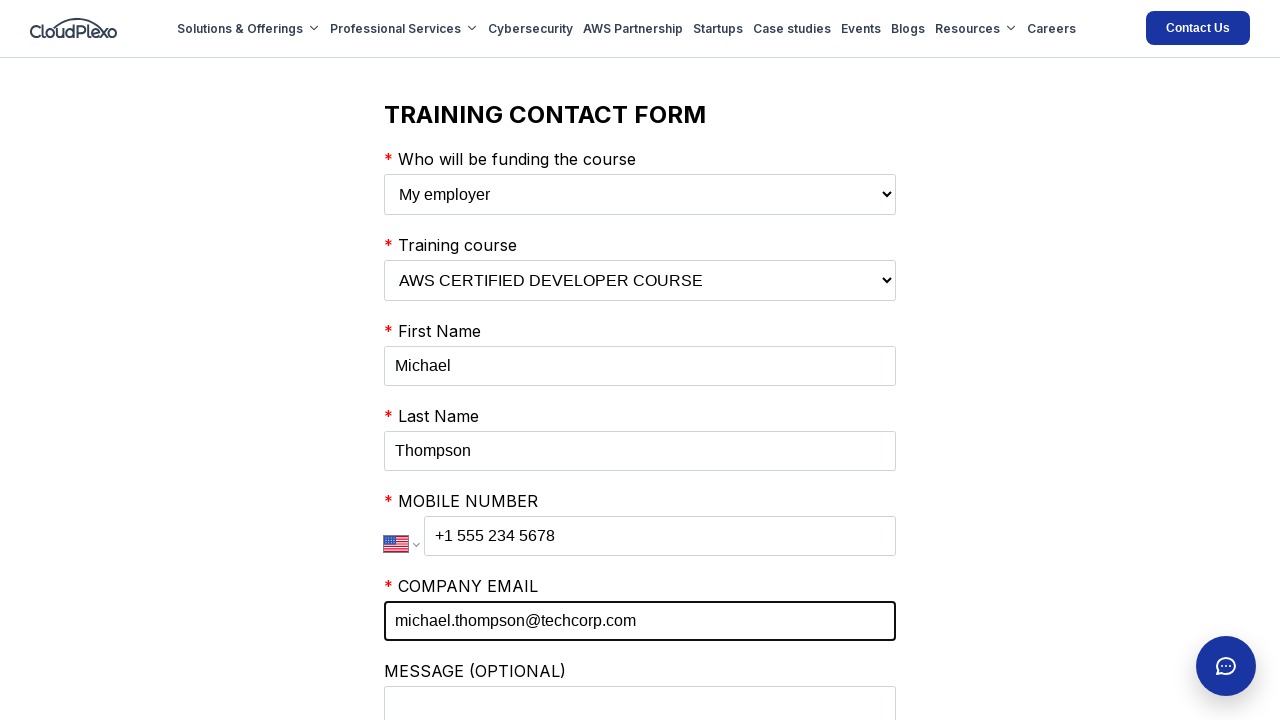

Filled comments field with enrollment interest message on input[name='comments']
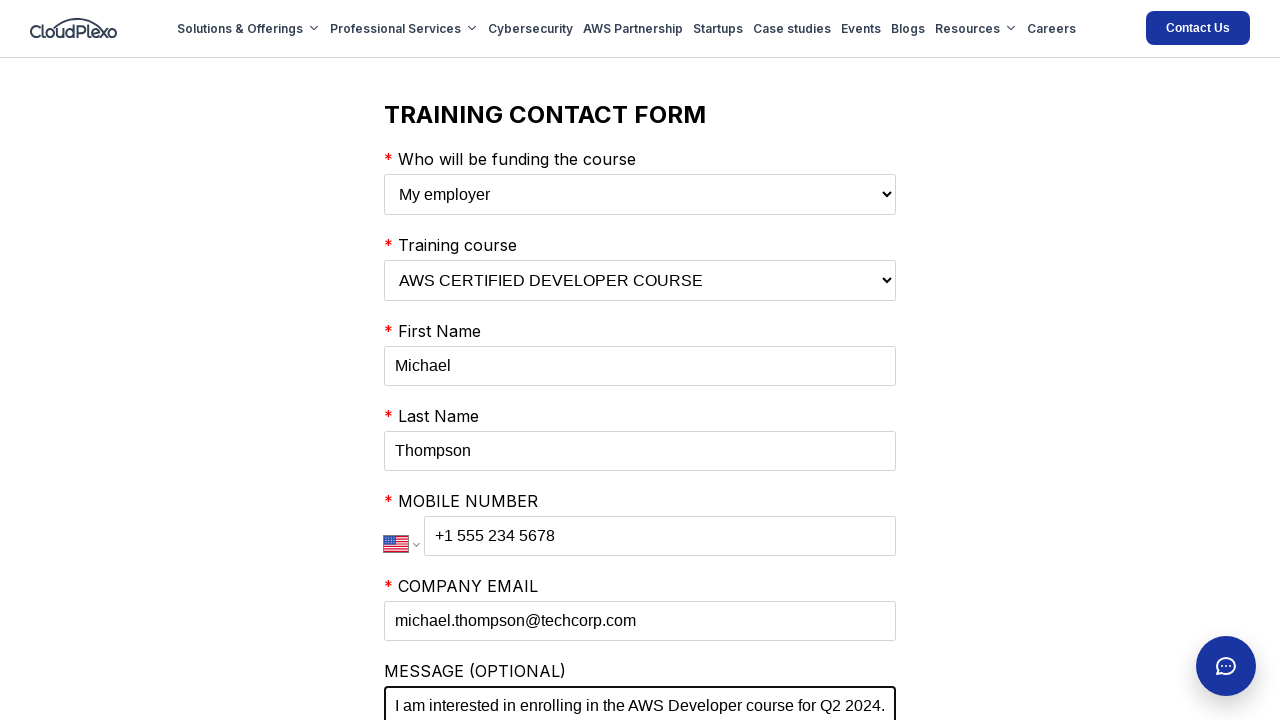

Clicked submit button to submit training contact form at (432, 360) on button[type='submit']
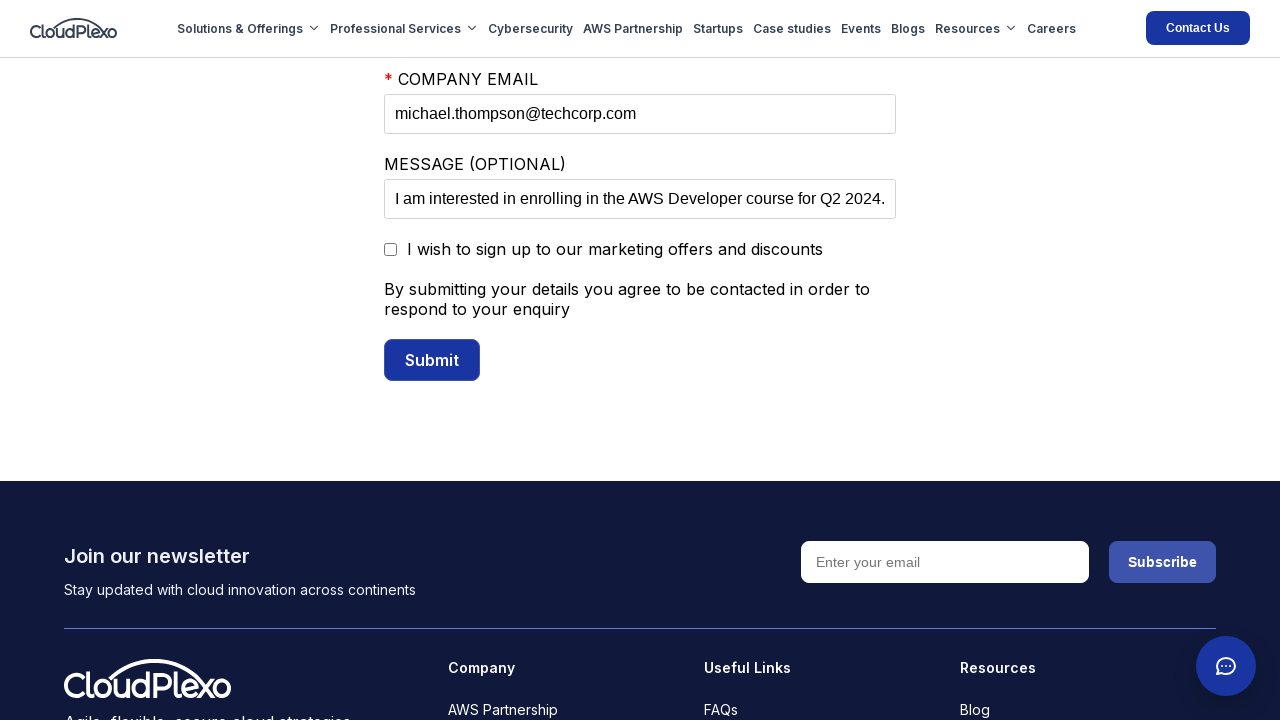

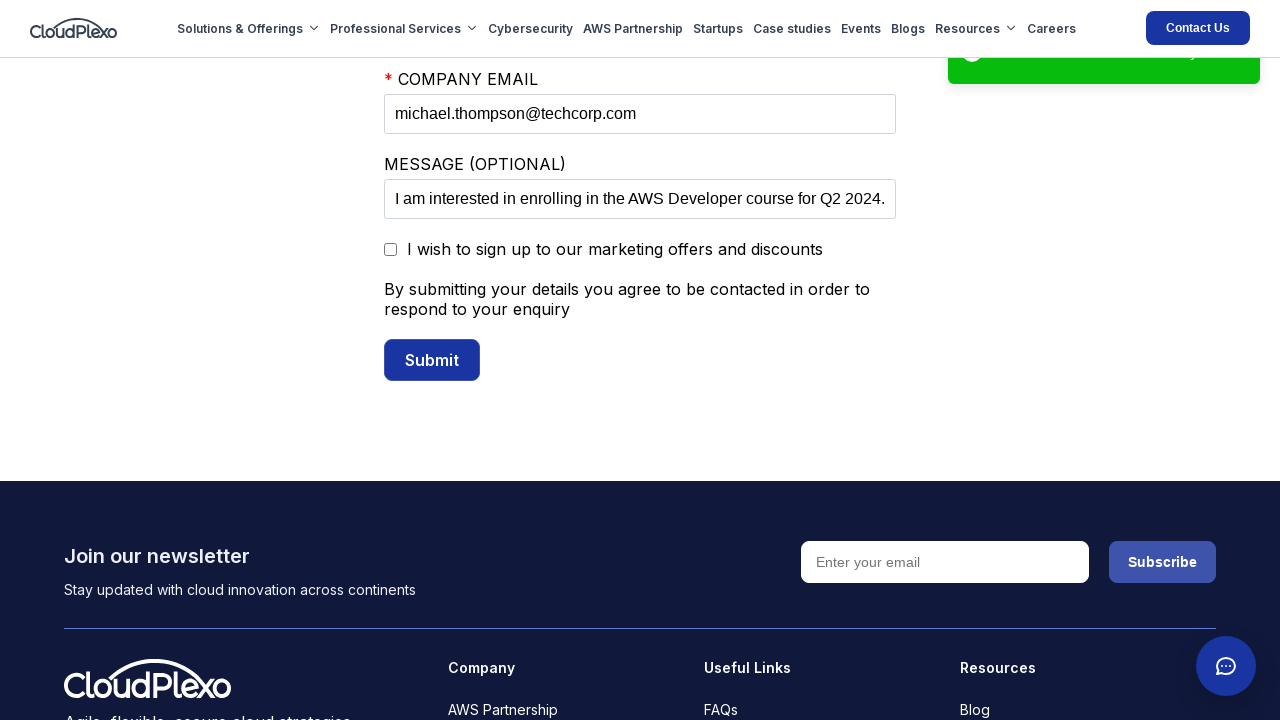